Tests a sample todo application by clicking on existing todo items, adding a new todo item with custom text, and verifying the new item appears in the list

Starting URL: https://lambdatest.github.io/sample-todo-app/

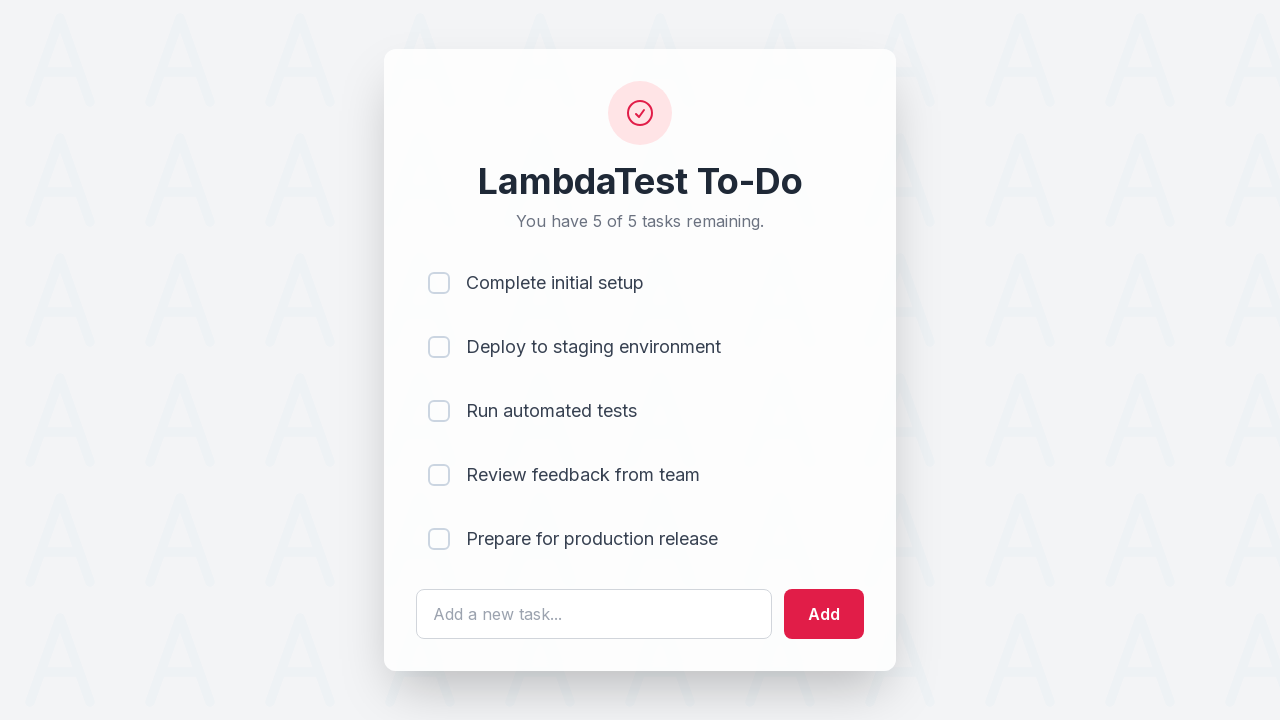

Clicked first todo item to mark it complete at (439, 283) on input[name='li1']
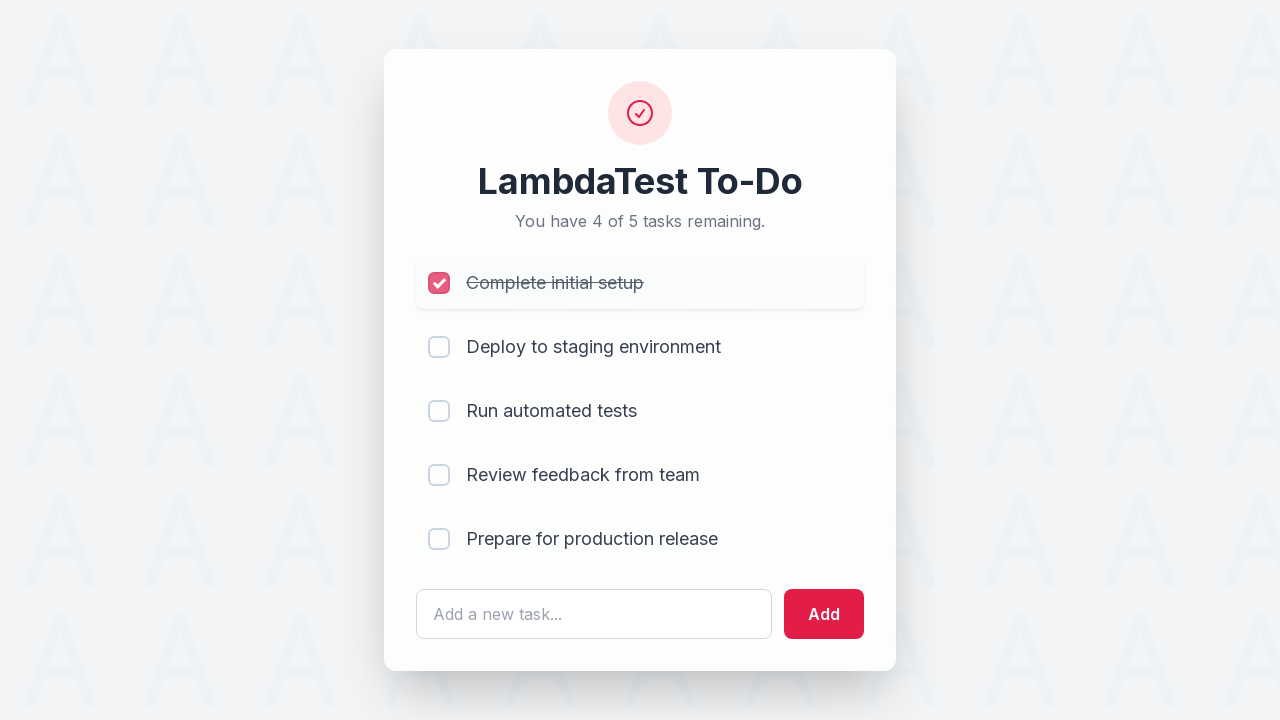

Clicked second todo item to mark it complete at (439, 347) on input[name='li2']
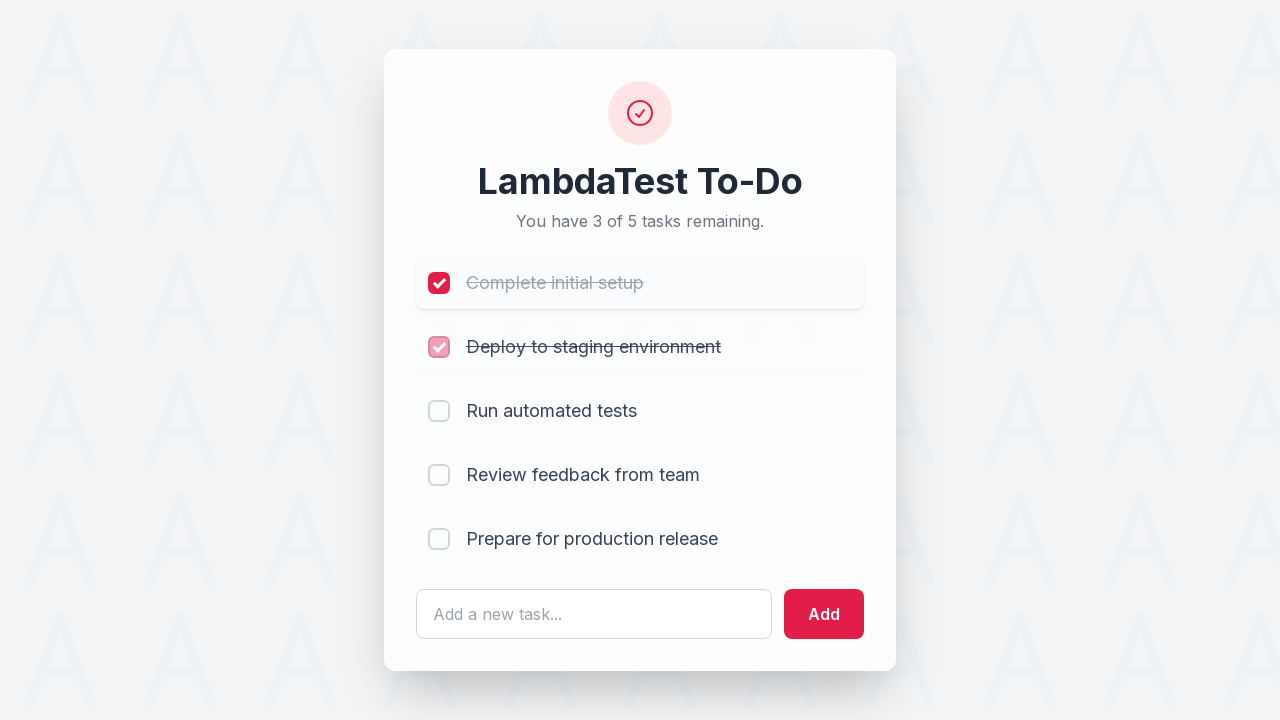

Entered new todo item text: 'Happy Testing at LambdaTest' on #sampletodotext
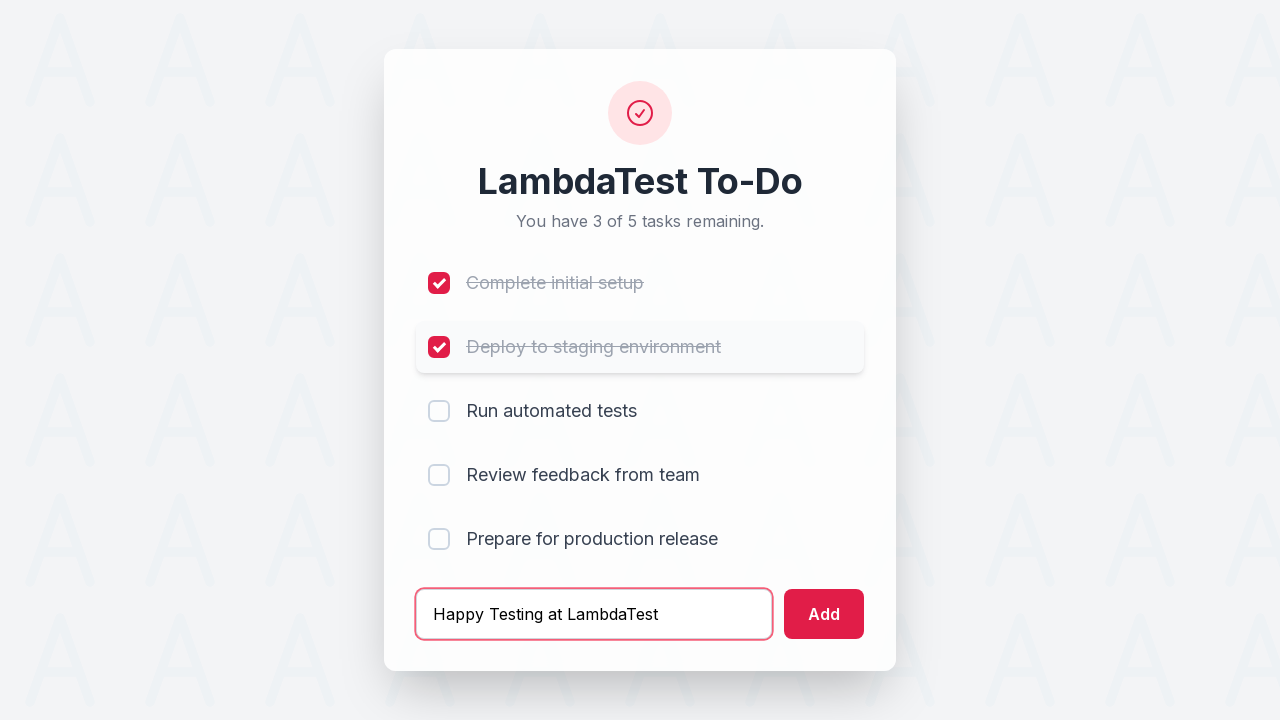

Clicked add button to create new todo item at (824, 614) on #addbutton
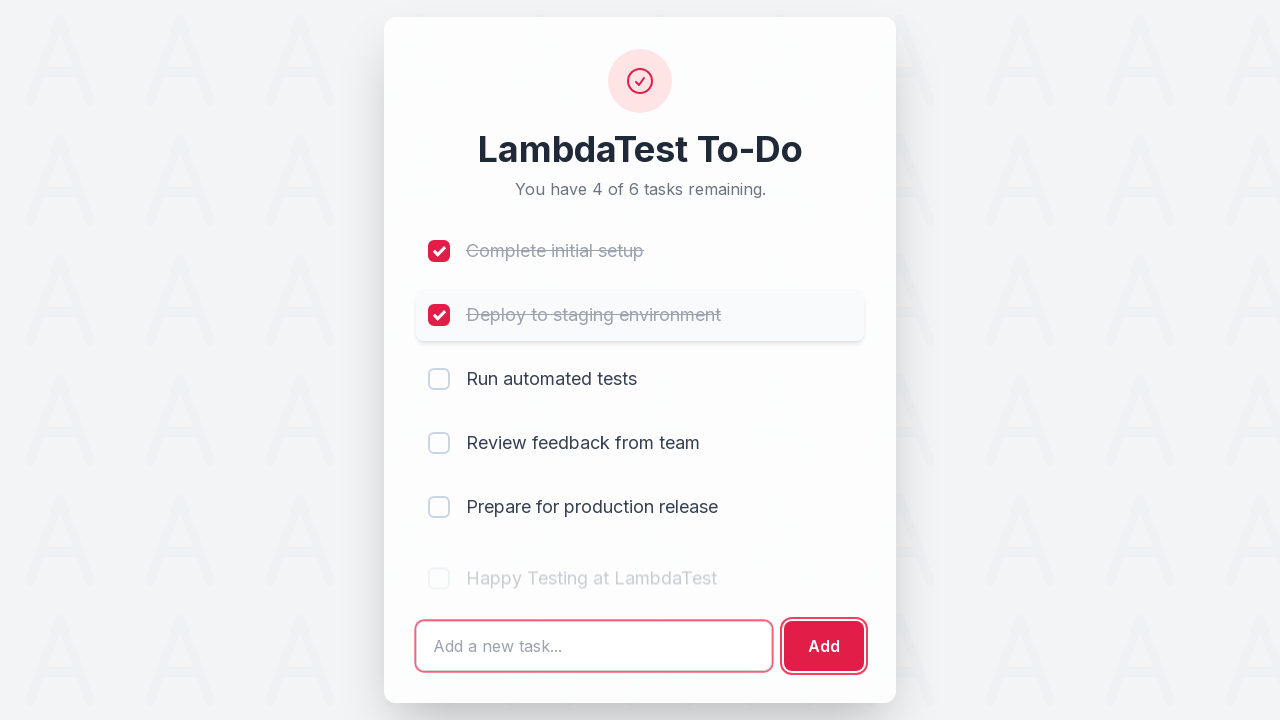

New todo item appeared in the list
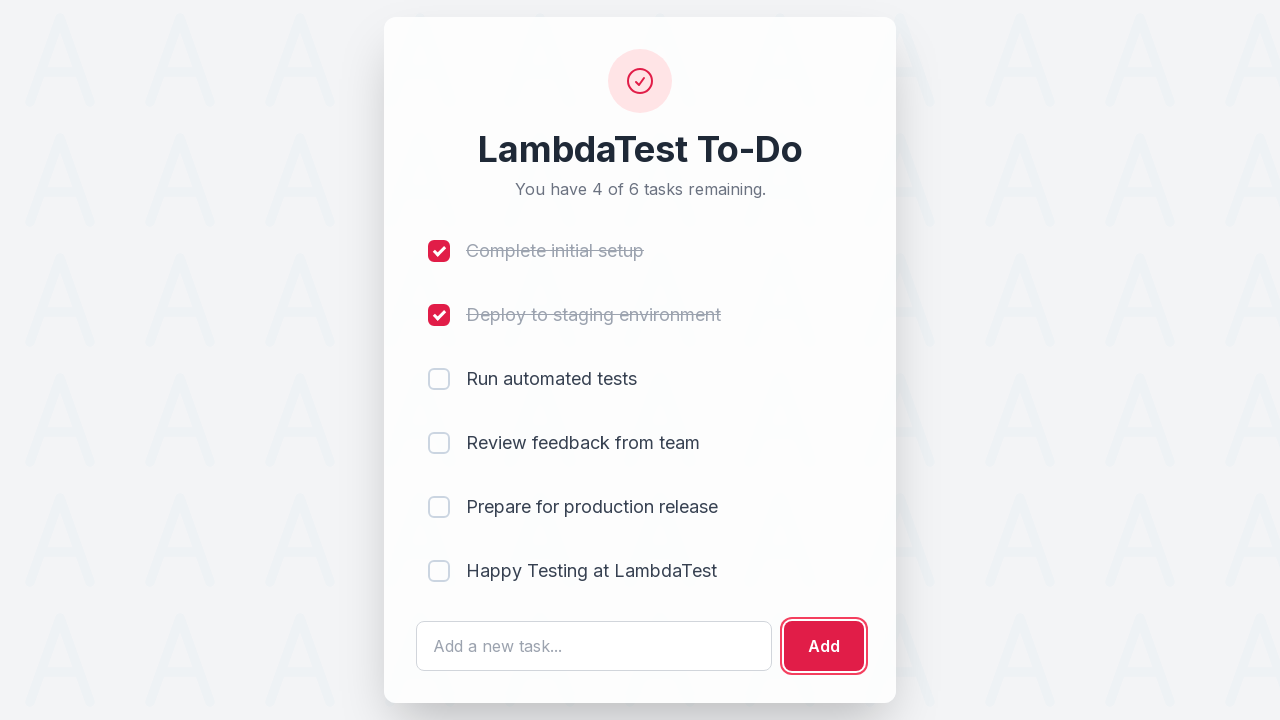

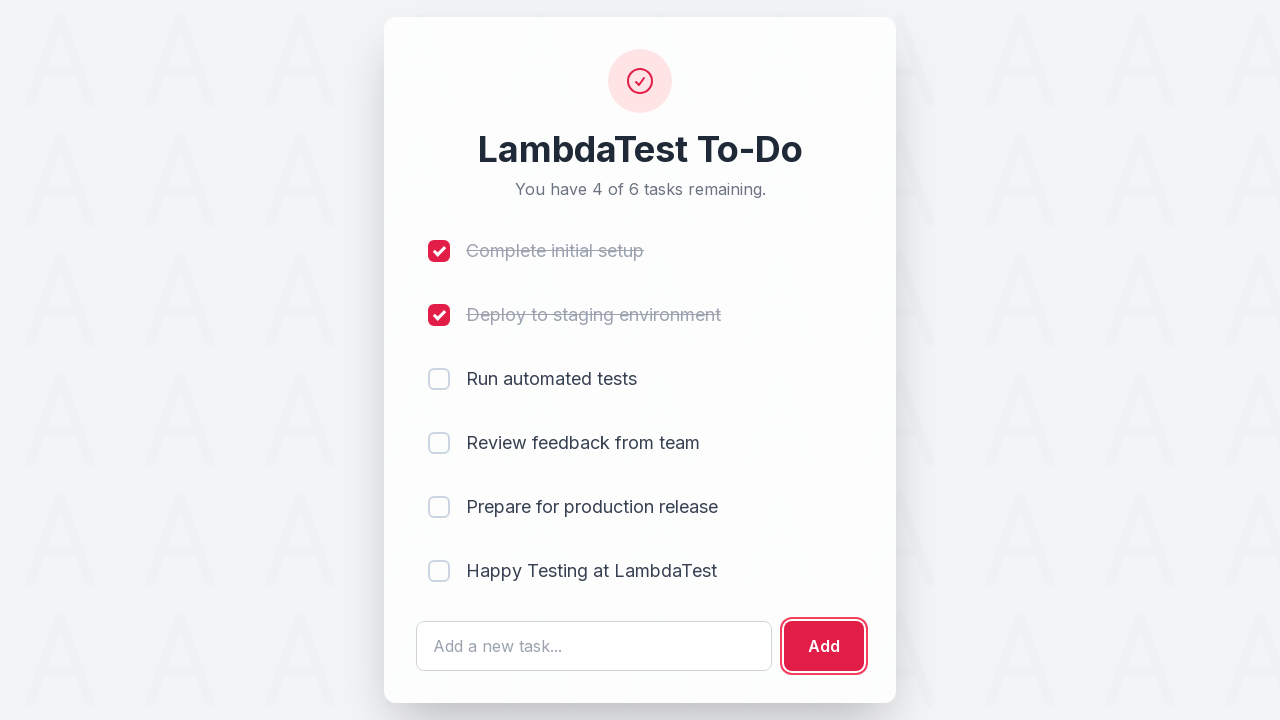